Tests dropdown selection by selecting Option 2 using value-based selection method

Starting URL: https://the-internet.herokuapp.com/dropdown

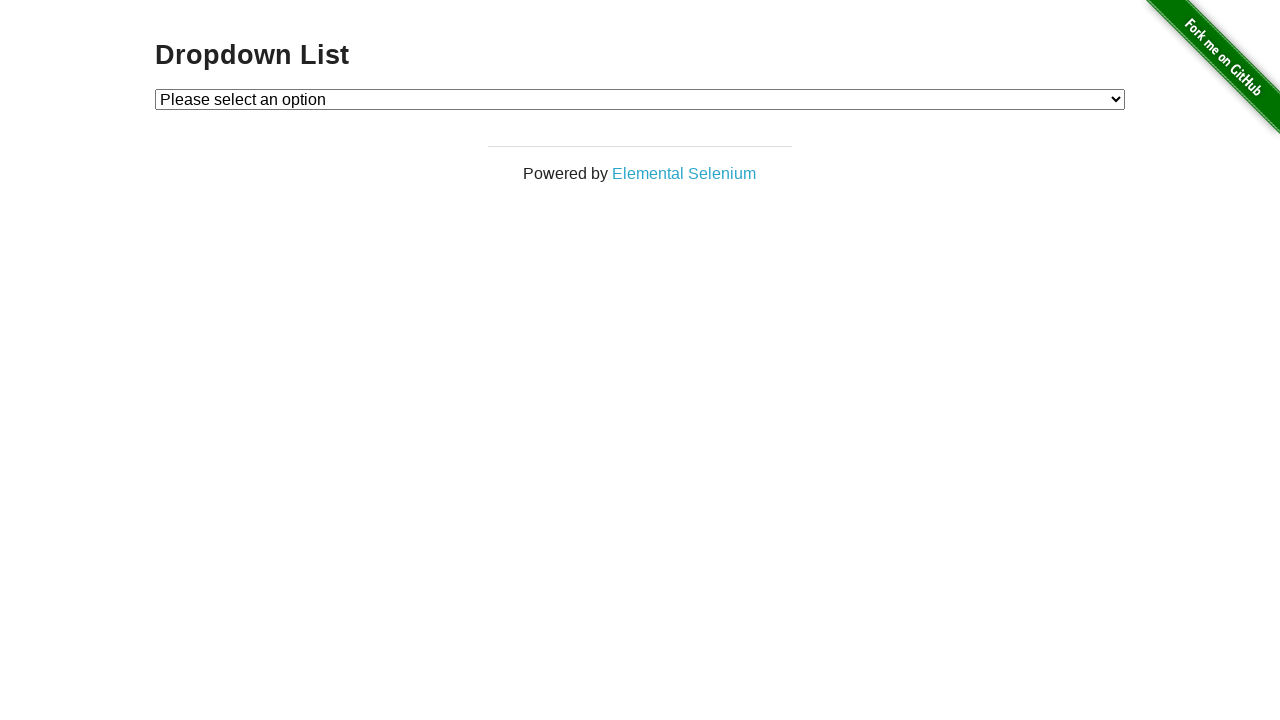

Navigated to dropdown page
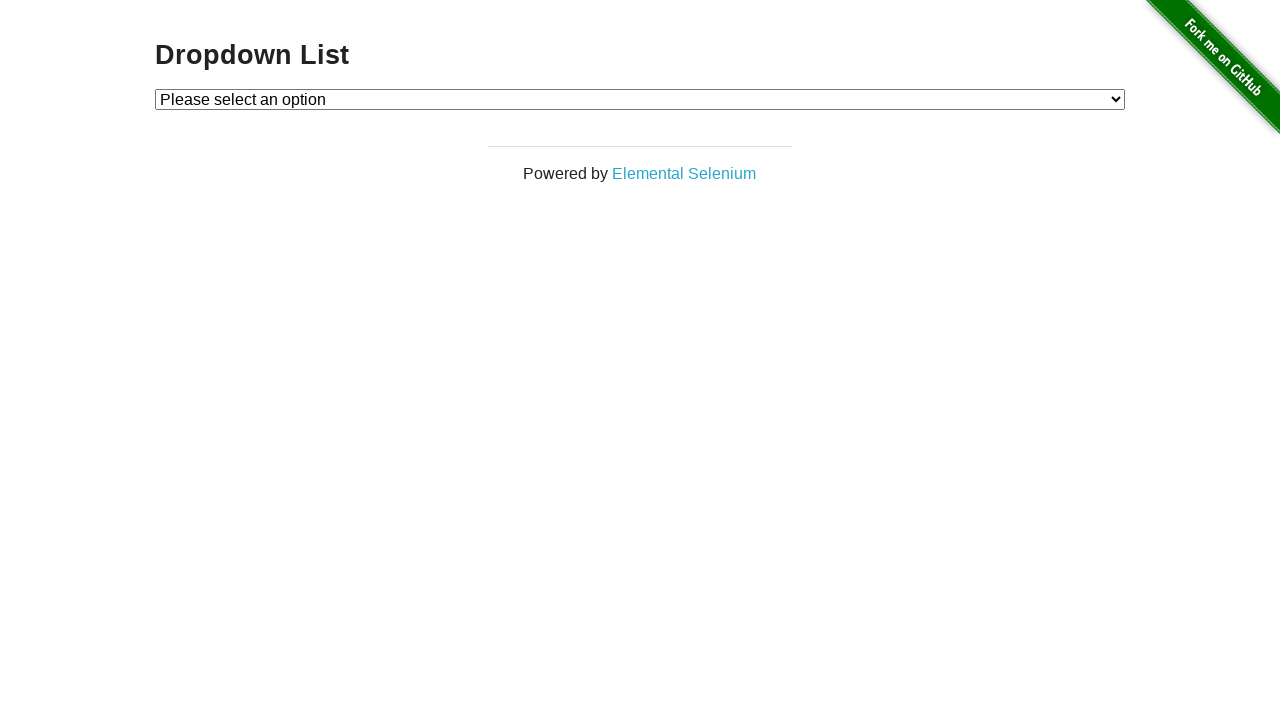

Selected Option 2 using value-based selection method on #dropdown
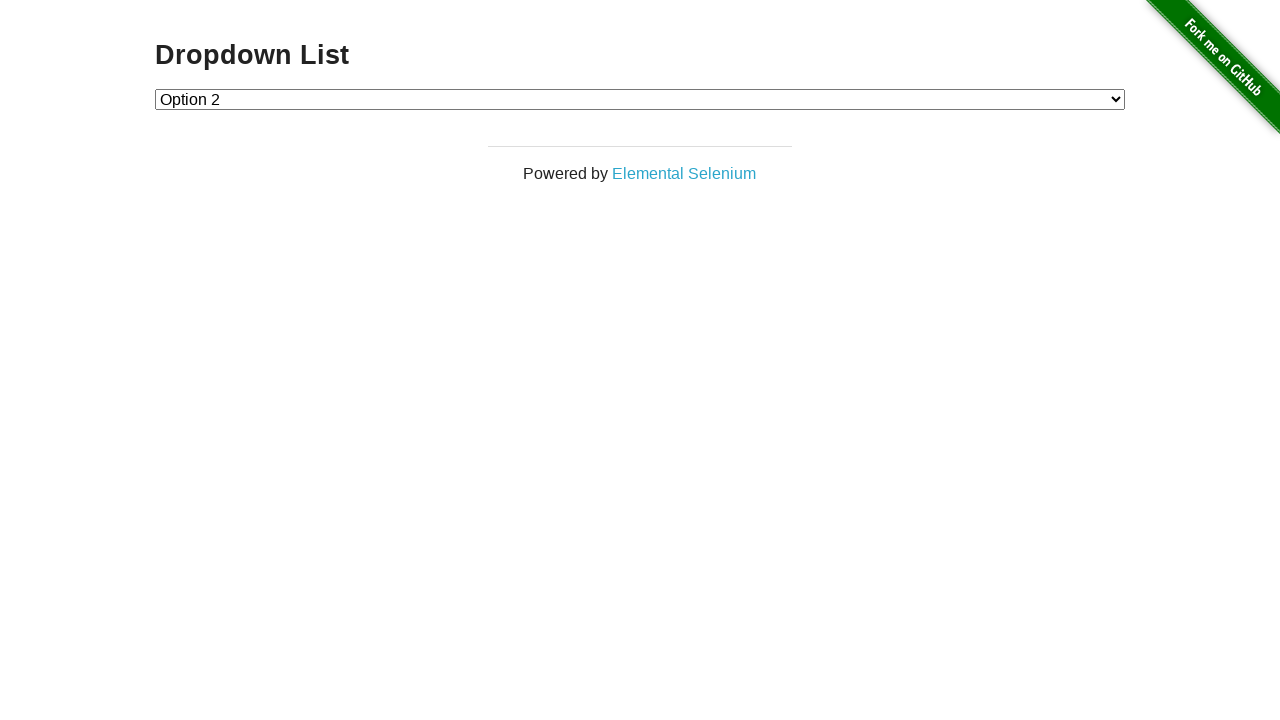

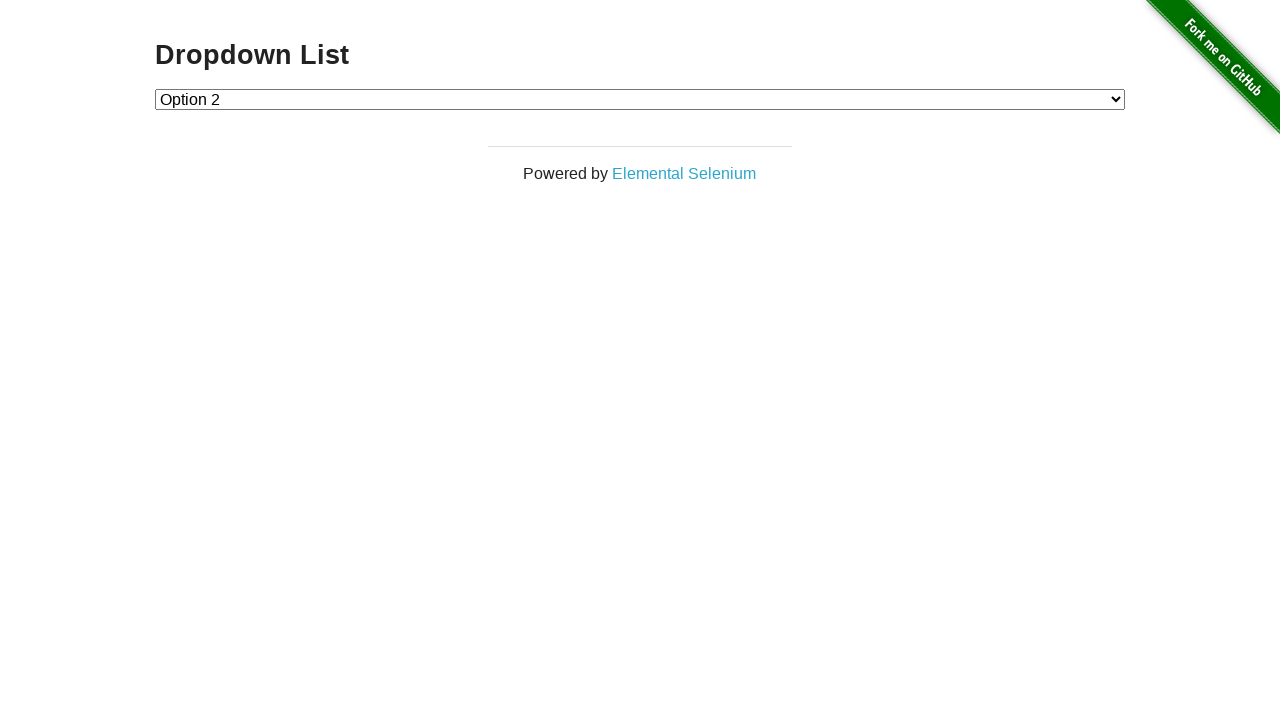